Tests form validation with 2-digit employee number, expecting error message for invalid number format

Starting URL: https://elenarivero.github.io/Ejercicio2/index.html

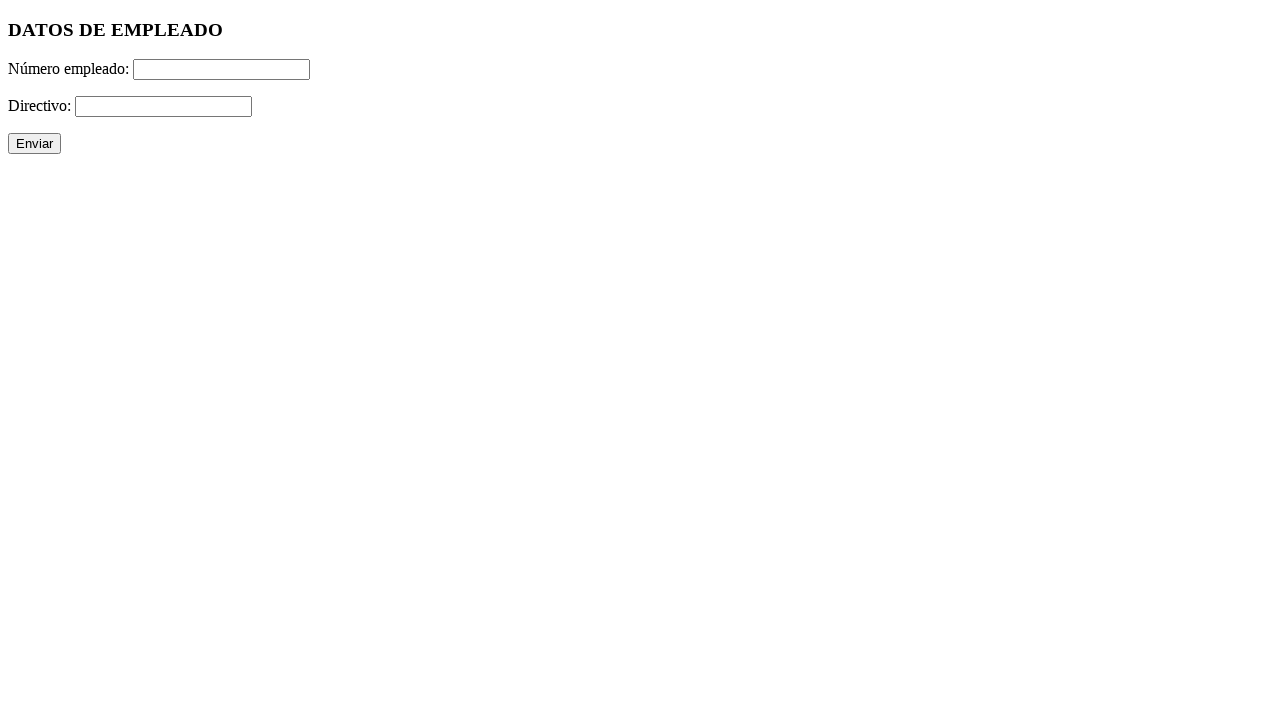

Filled employee number field with 2-digit number '12' (invalid format) on #numero
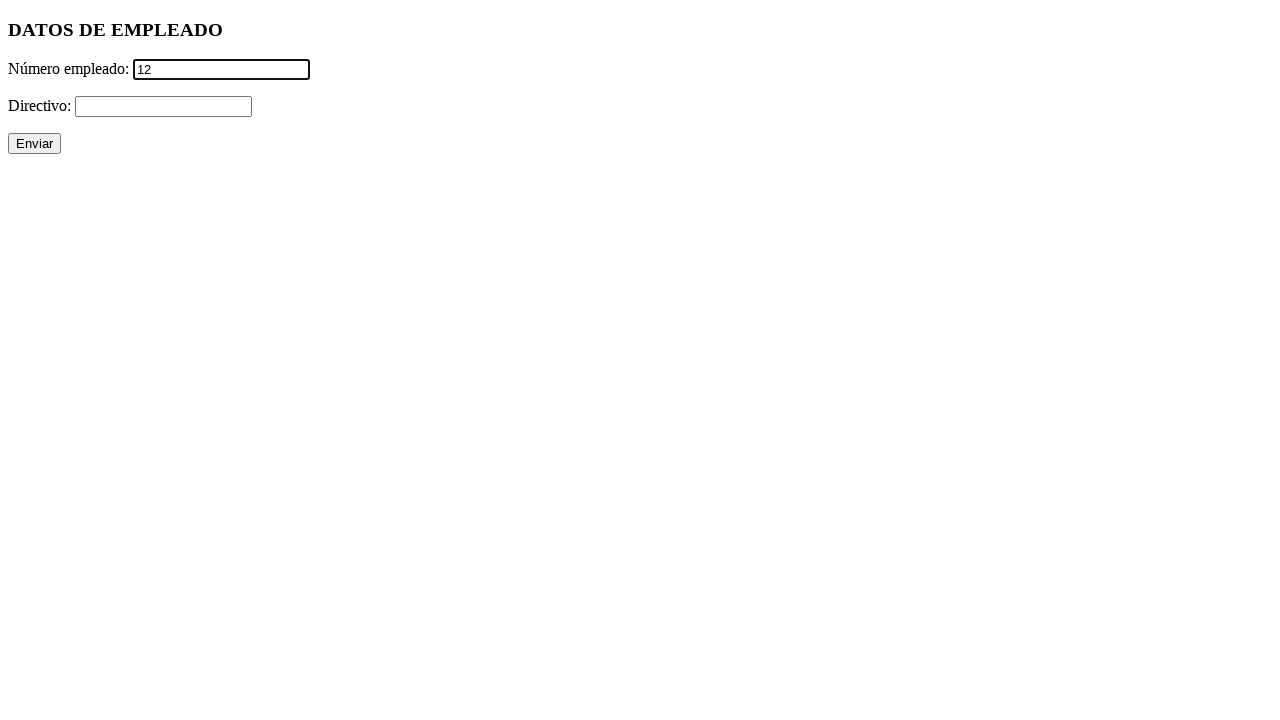

Filled directivo field with '-' on #directivo
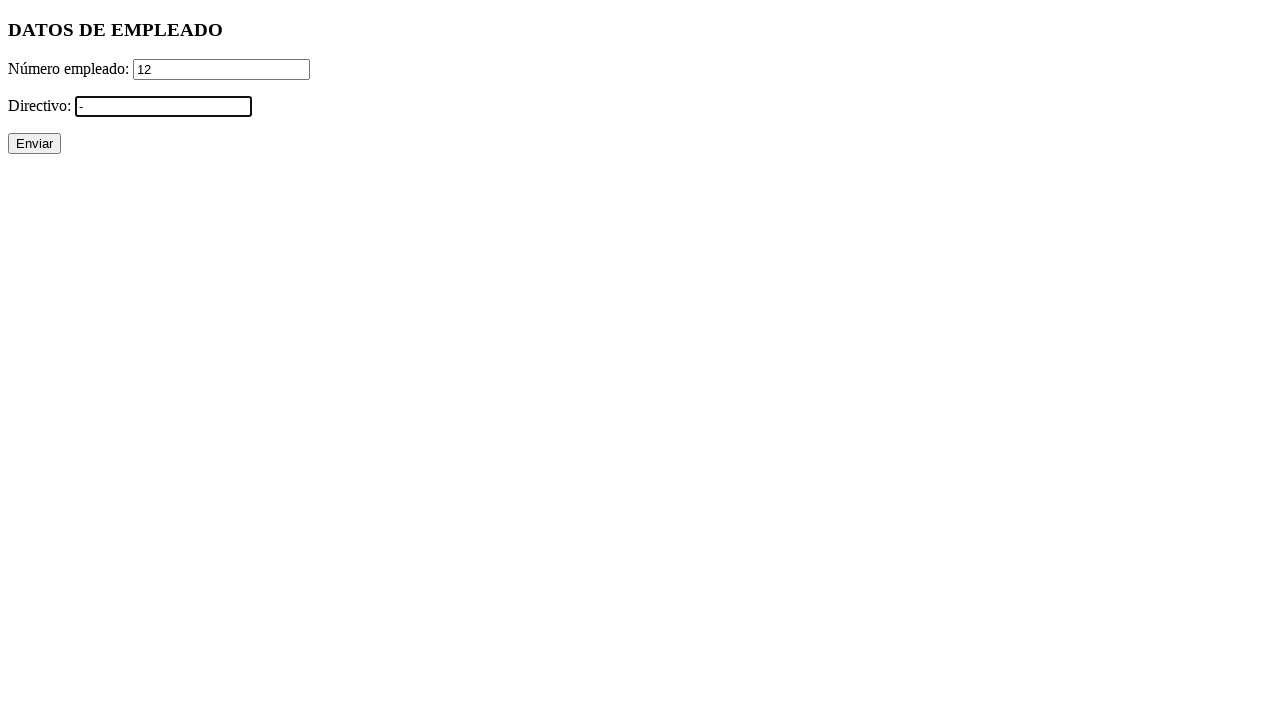

Clicked submit button to validate form at (34, 144) on xpath=//p/input[@type='submit']
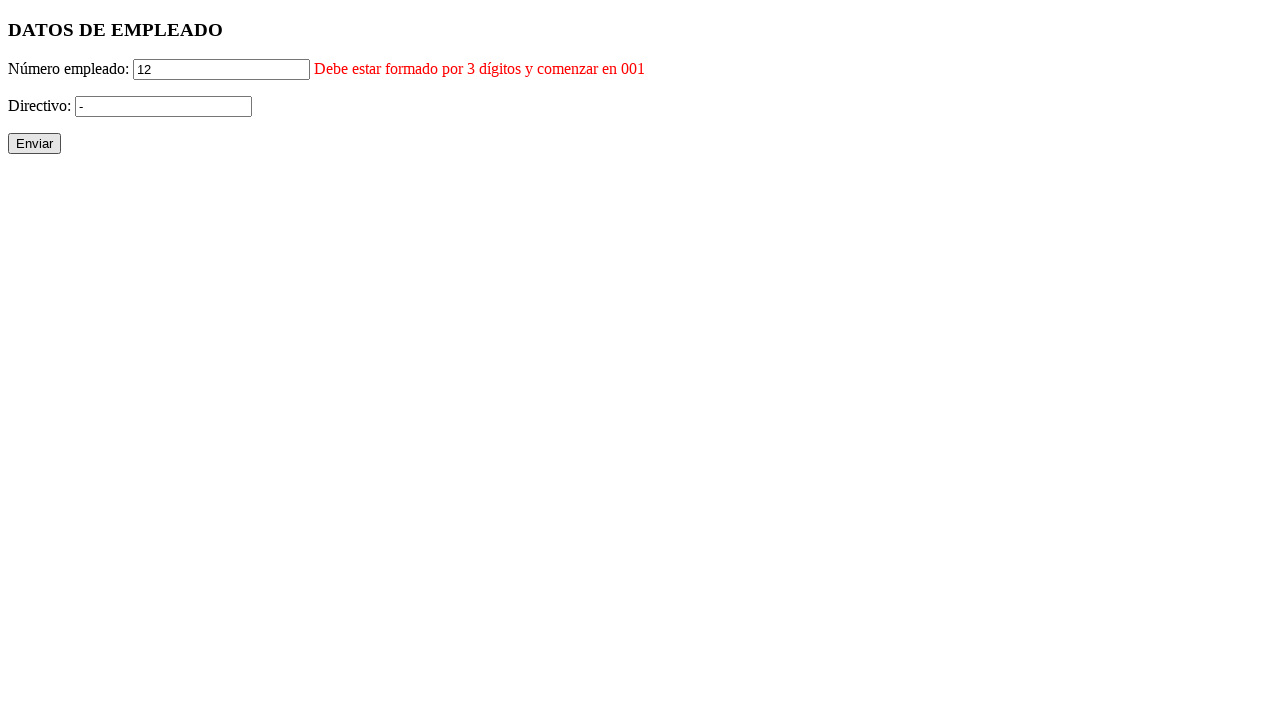

Error message for invalid employee number format appeared
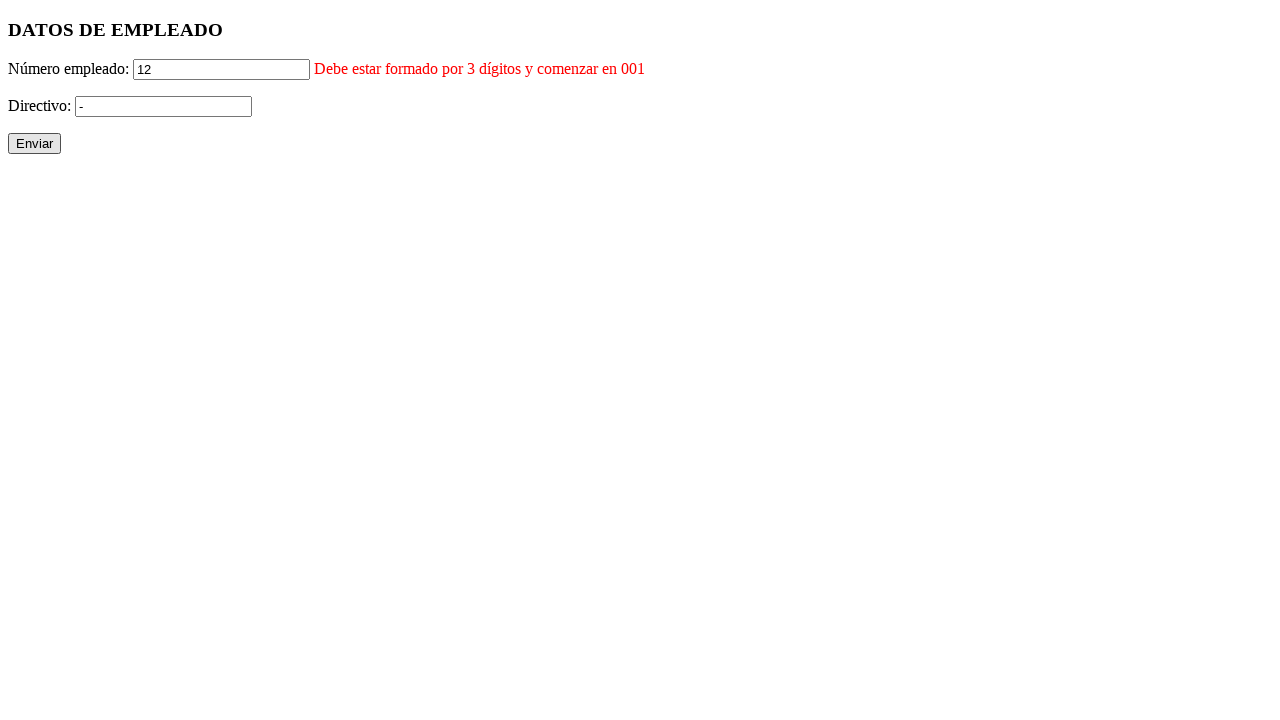

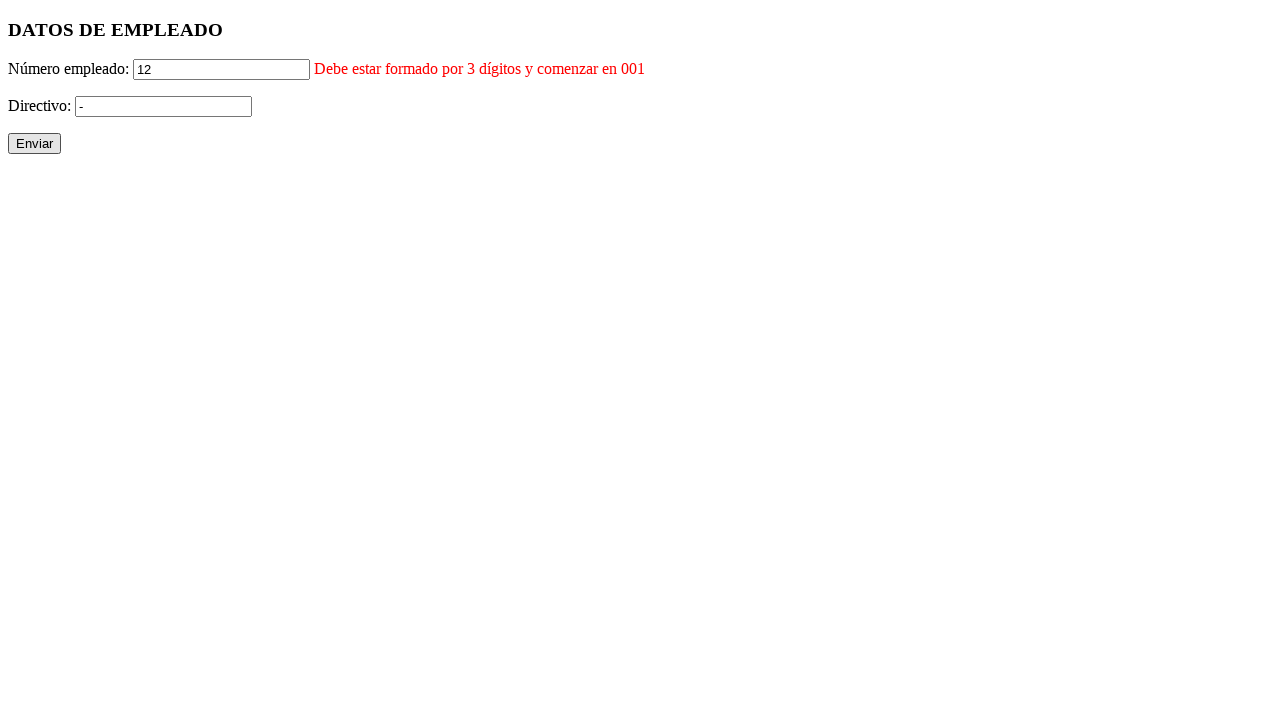